Tests DuckDuckGo search functionality by entering "wikipedia" as a search query and verifying the results page title contains the search term

Starting URL: https://duckduckgo.com

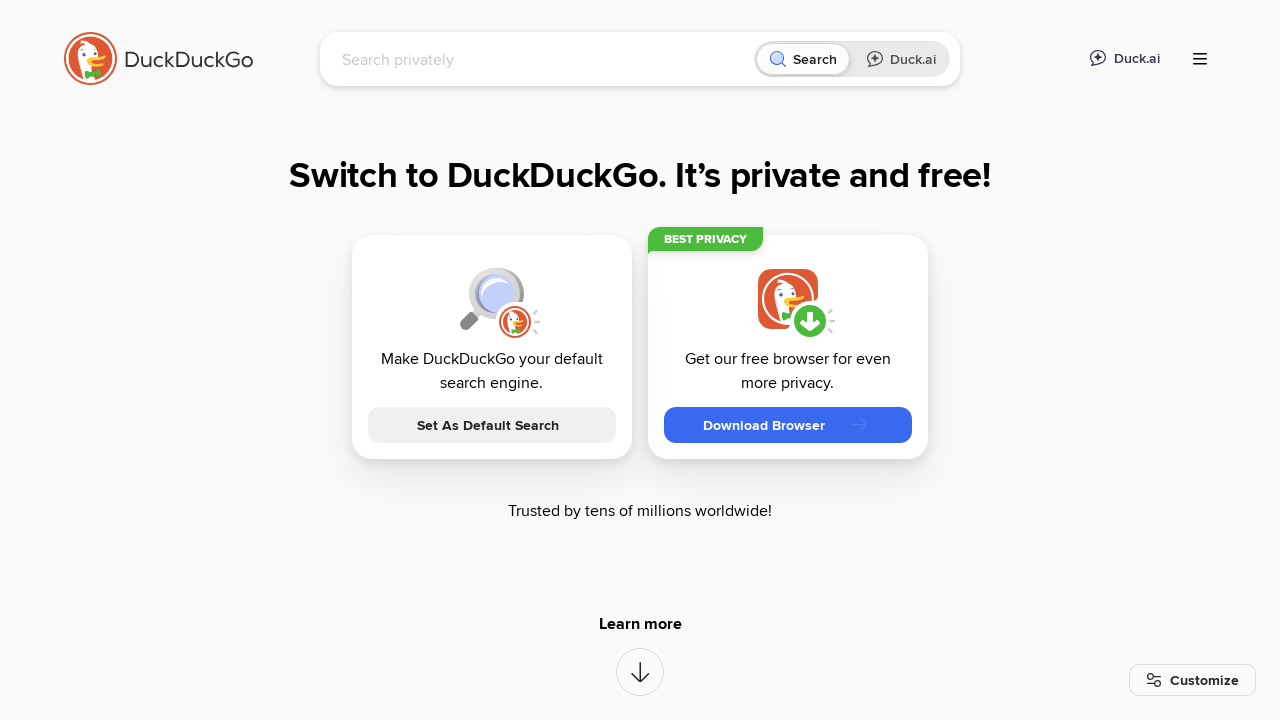

Filled search box with 'wikipedia' on input[name='q']
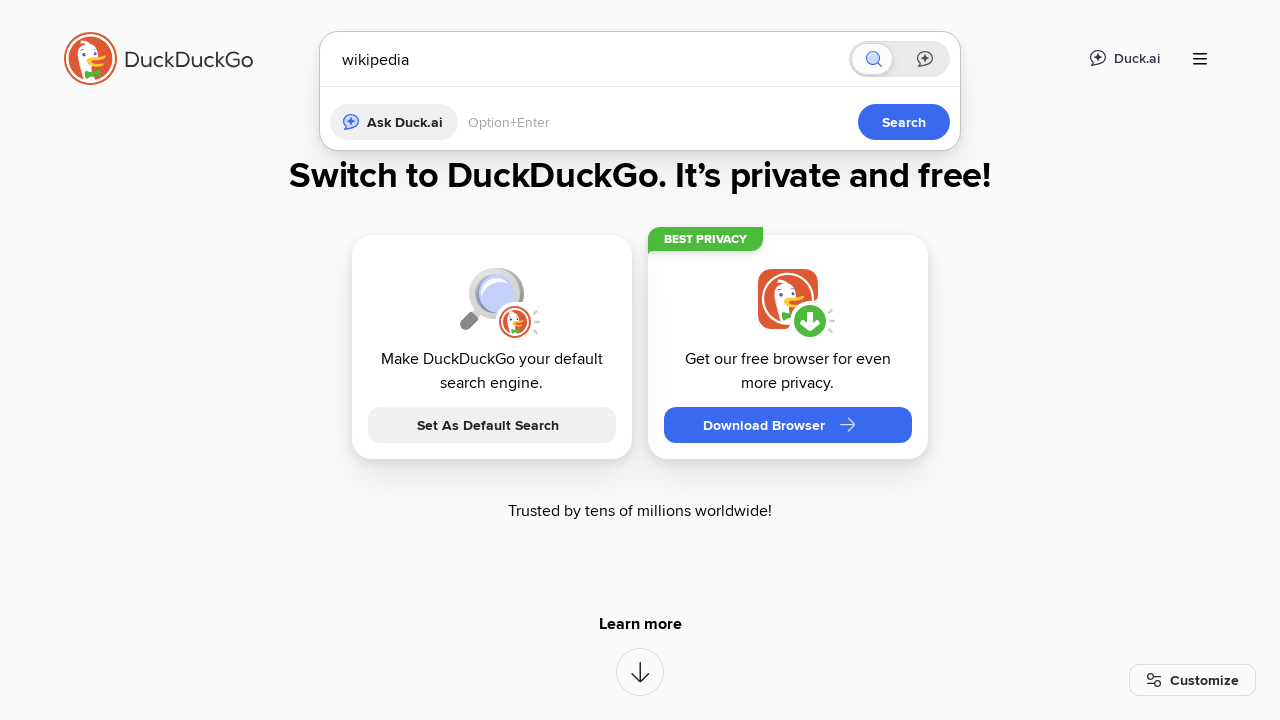

Pressed Enter to submit search query on input[name='q']
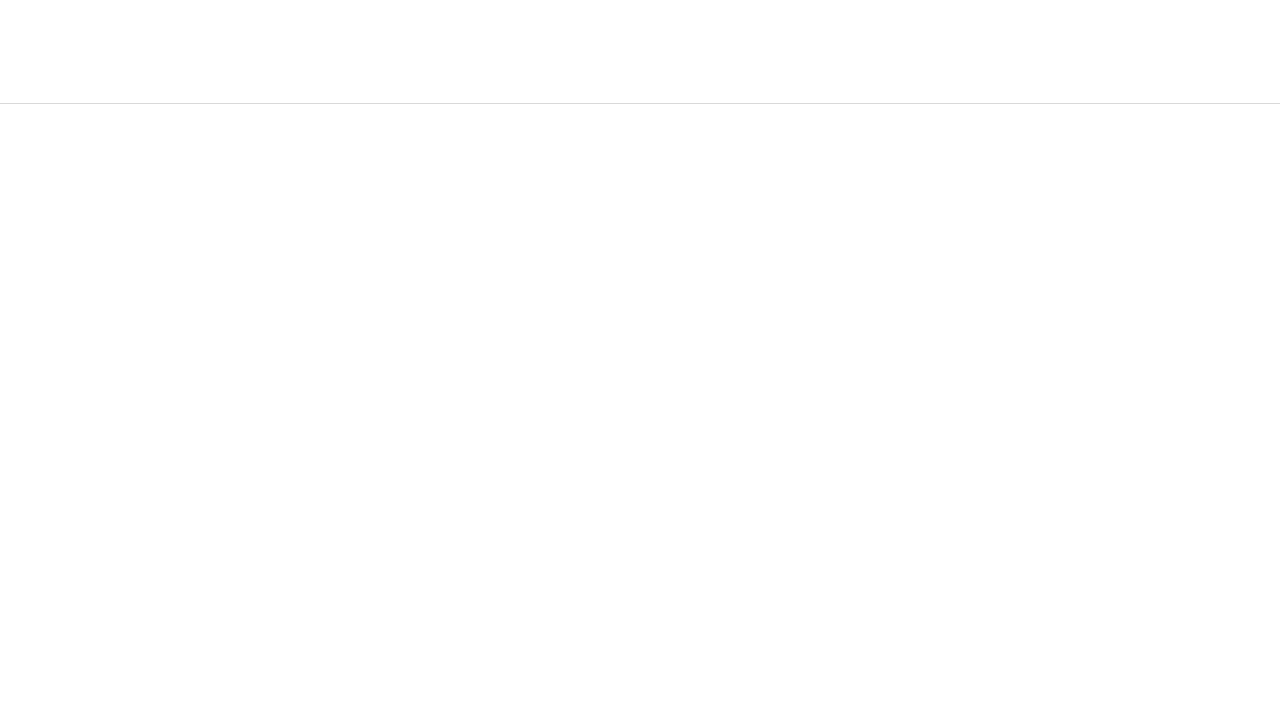

Waited for search results page to load
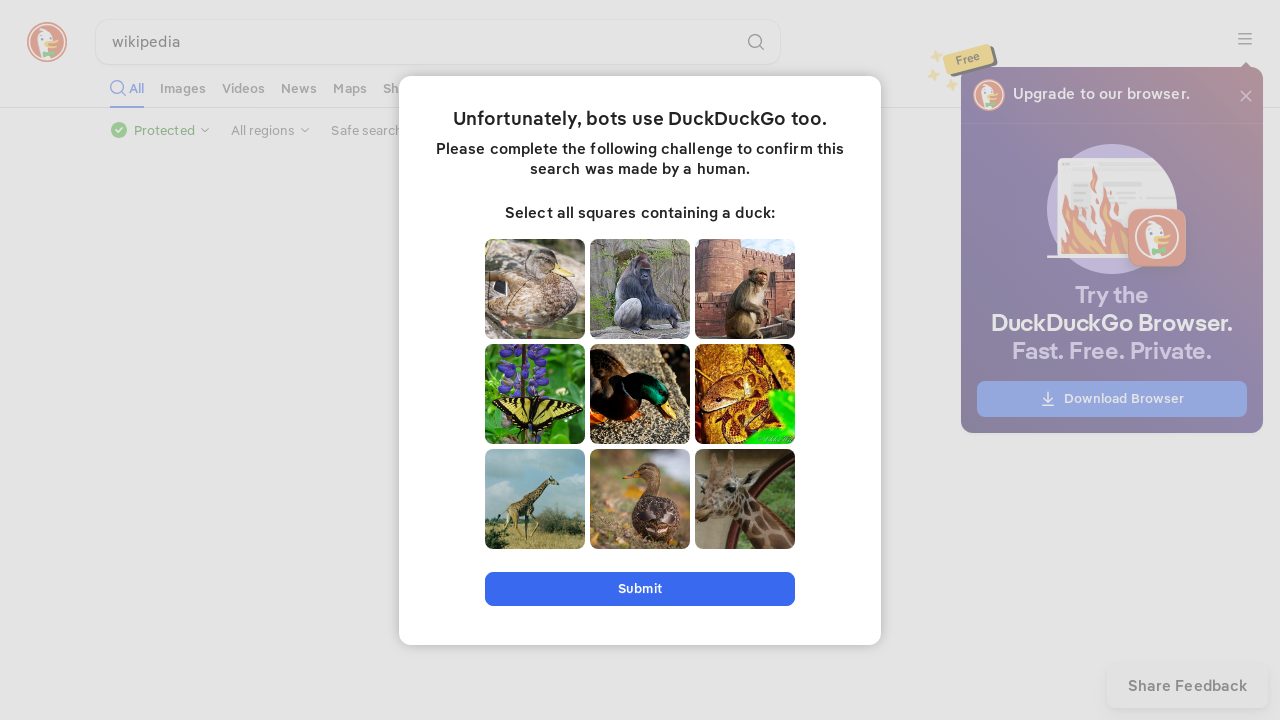

Verified page title contains 'wikipedia'
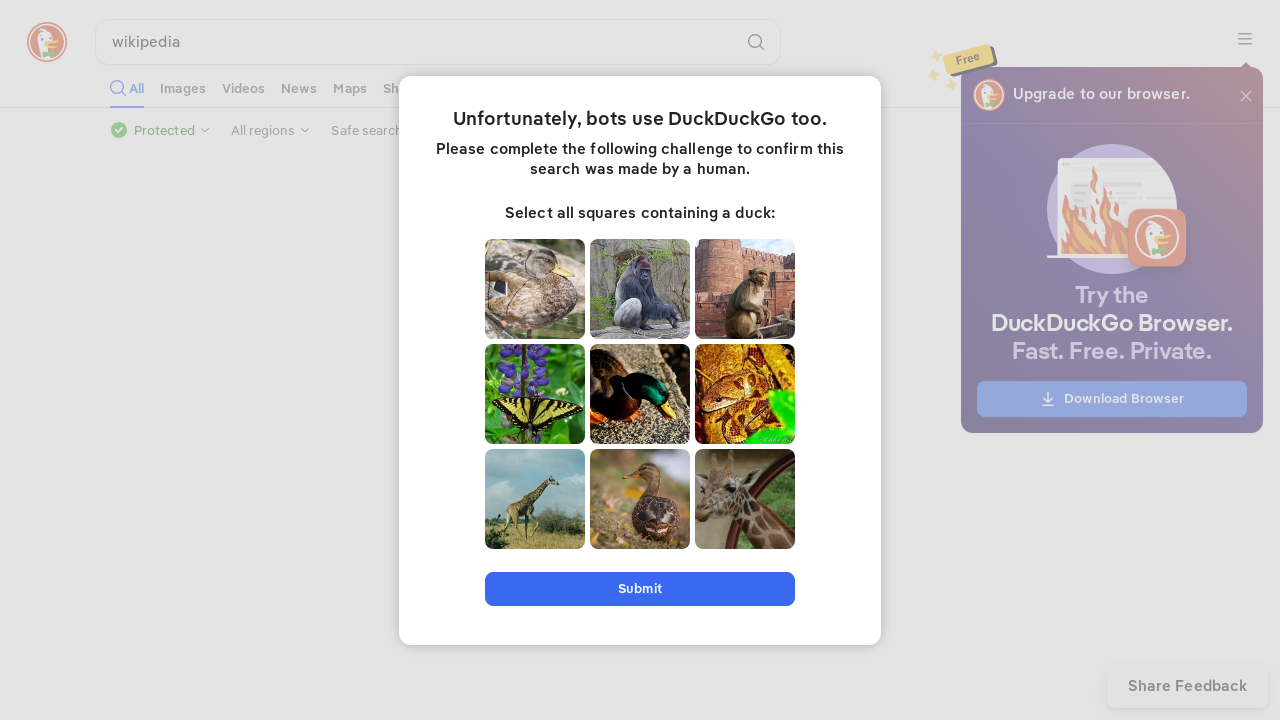

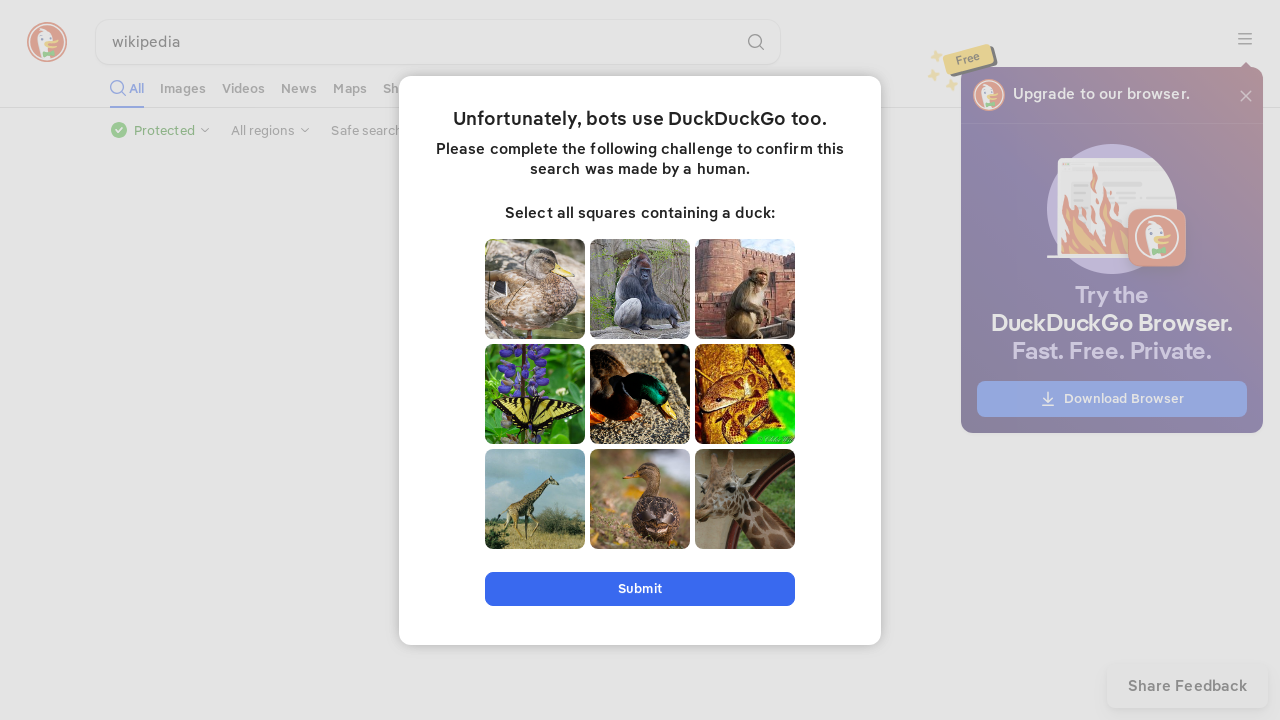